Tests radio button selection functionality on a practice page by clicking on a browser option radio button

Starting URL: https://www.leafground.com/radio.xhtml

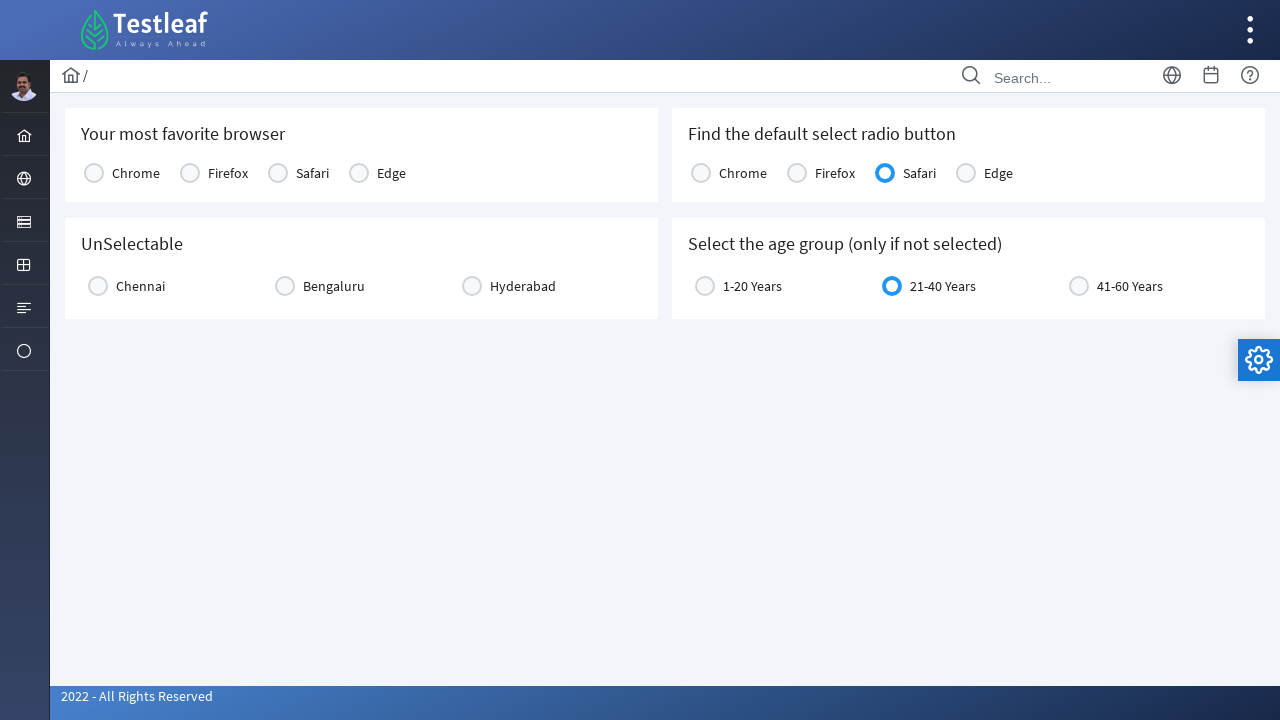

Clicked the third browser radio button option at (278, 173) on xpath=//*[@id='j_idt87:console1']/tbody/tr/td[3]/div/div[2]
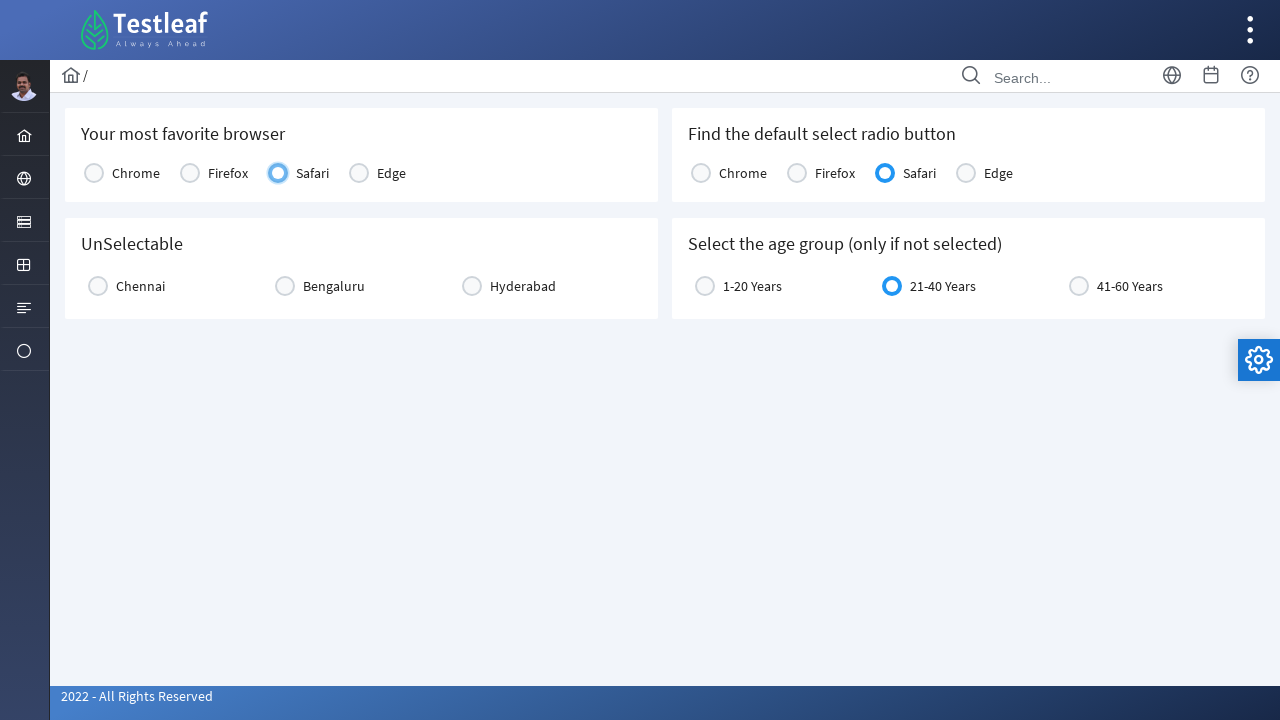

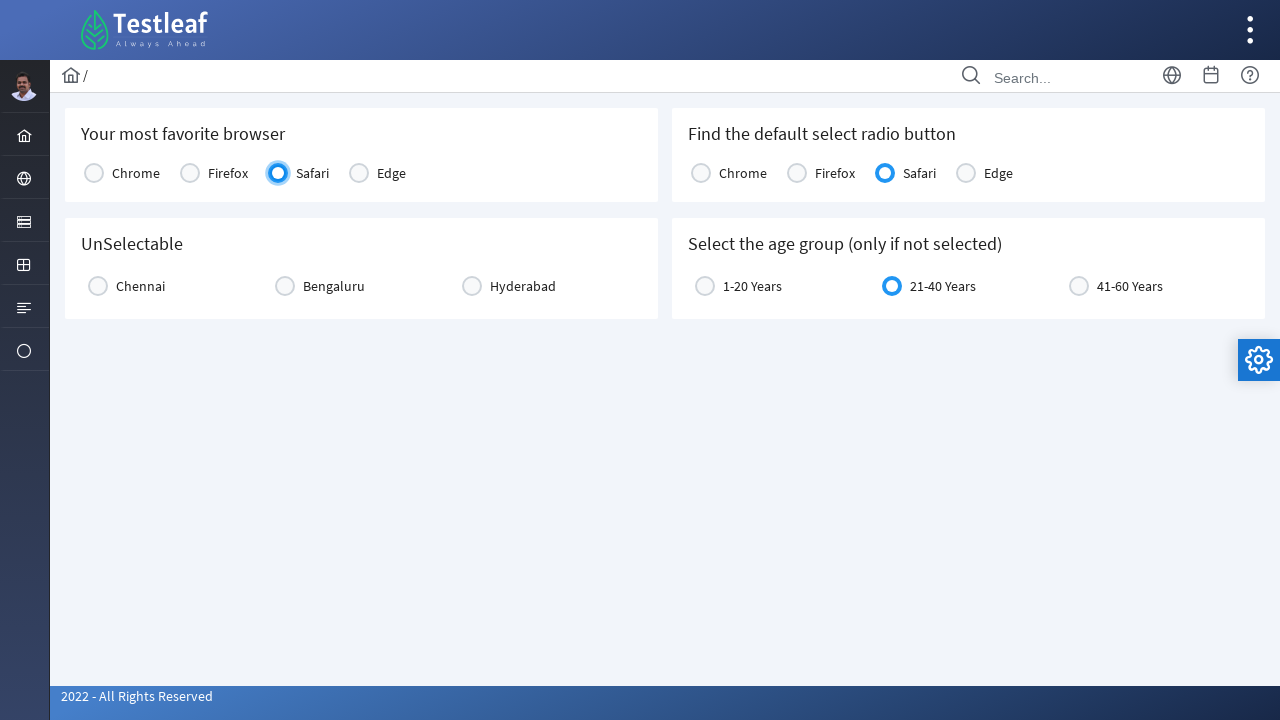